Tests the number calculator by multiplying 2e2 (200) * 1.5 and verifying the result is 300

Starting URL: https://calculatorhtml.onrender.com

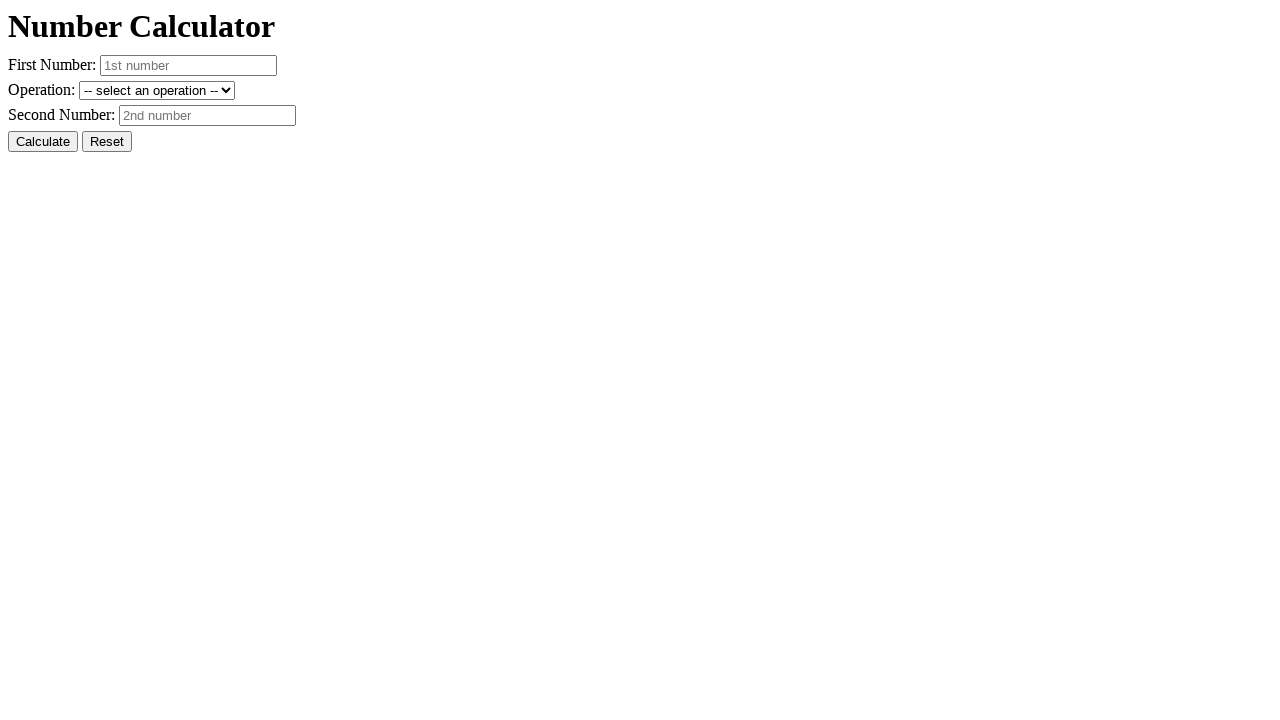

Clicked reset button to clear previous state at (107, 142) on #resetButton
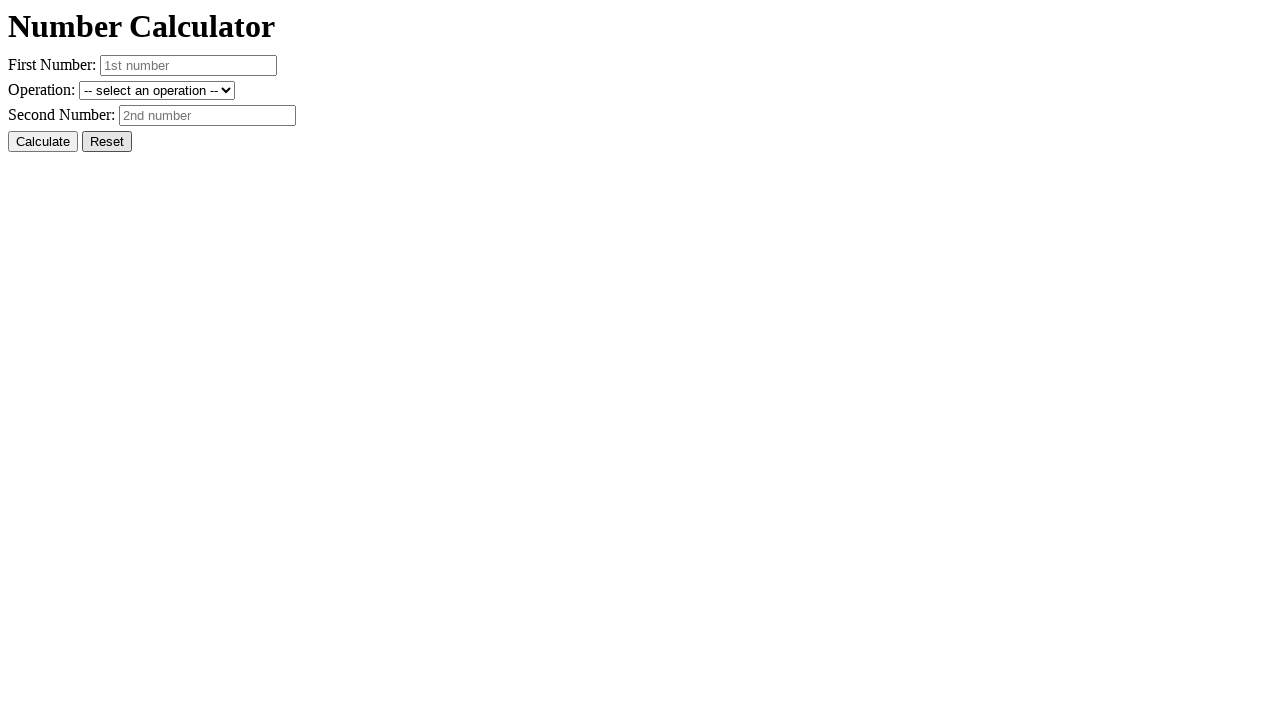

Entered first number: 2e2 (200 in scientific notation) on #number1
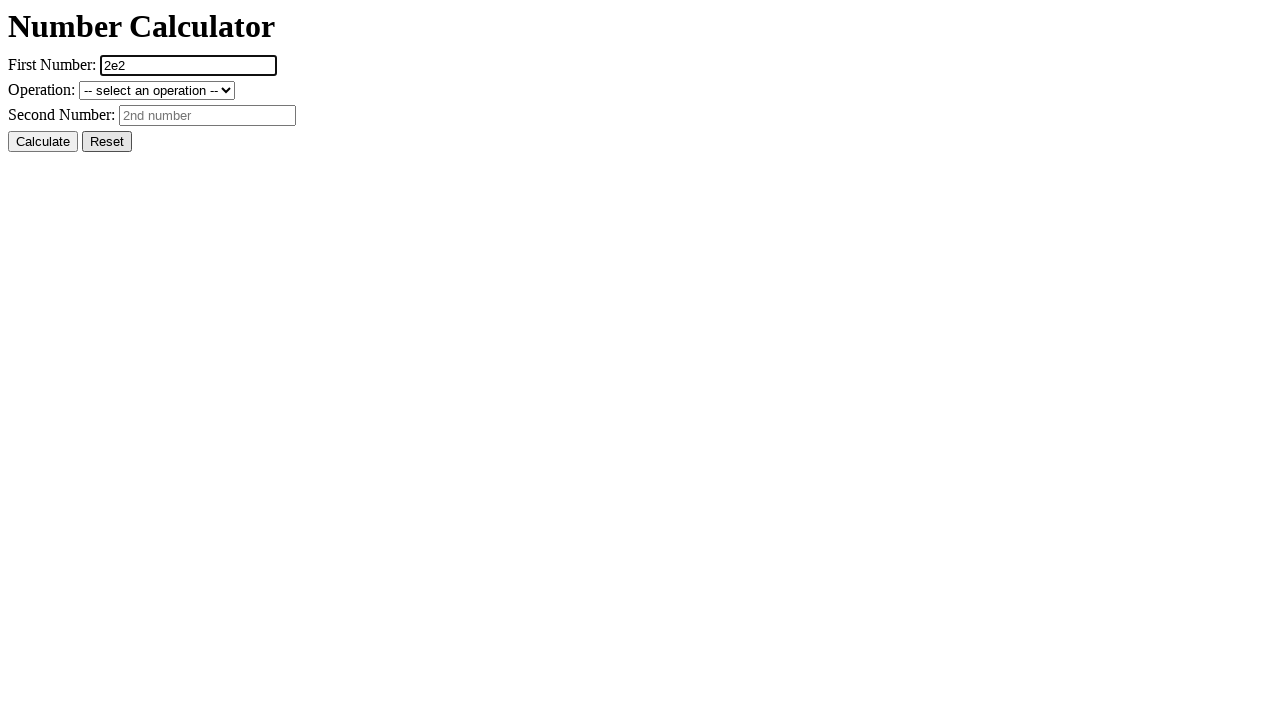

Entered second number: 1.5 on #number2
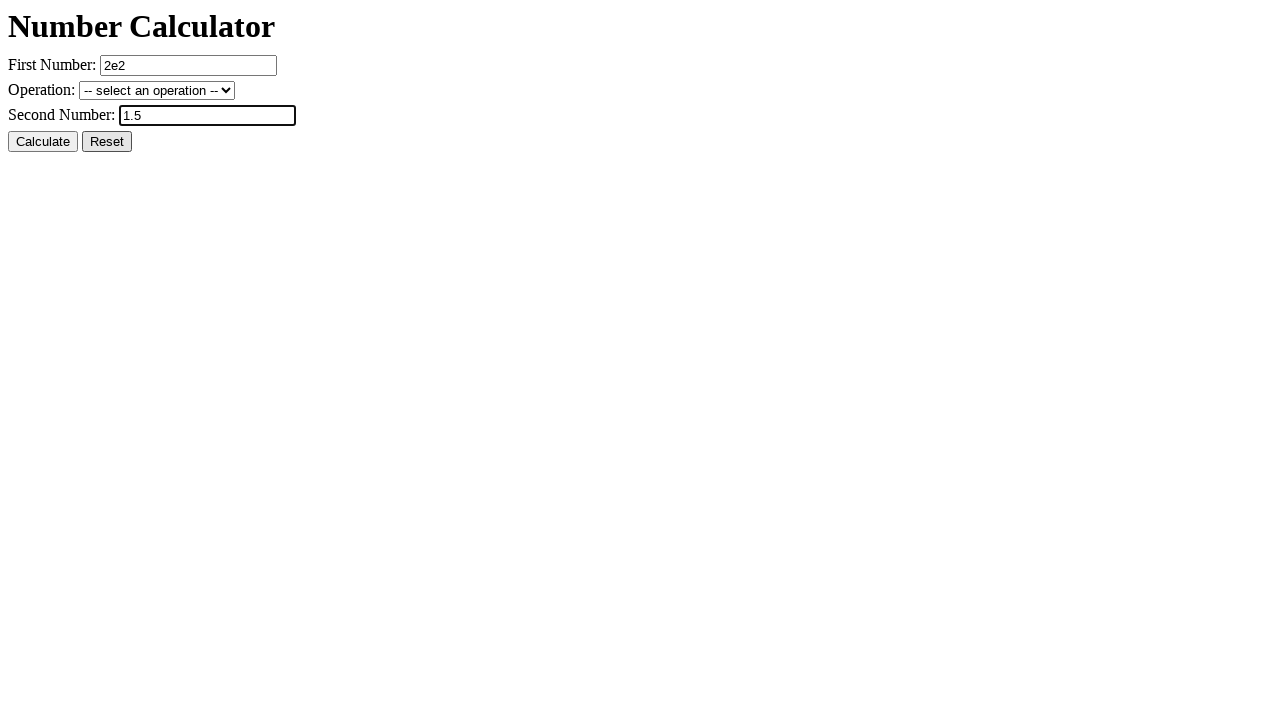

Selected multiplication operation on #operation
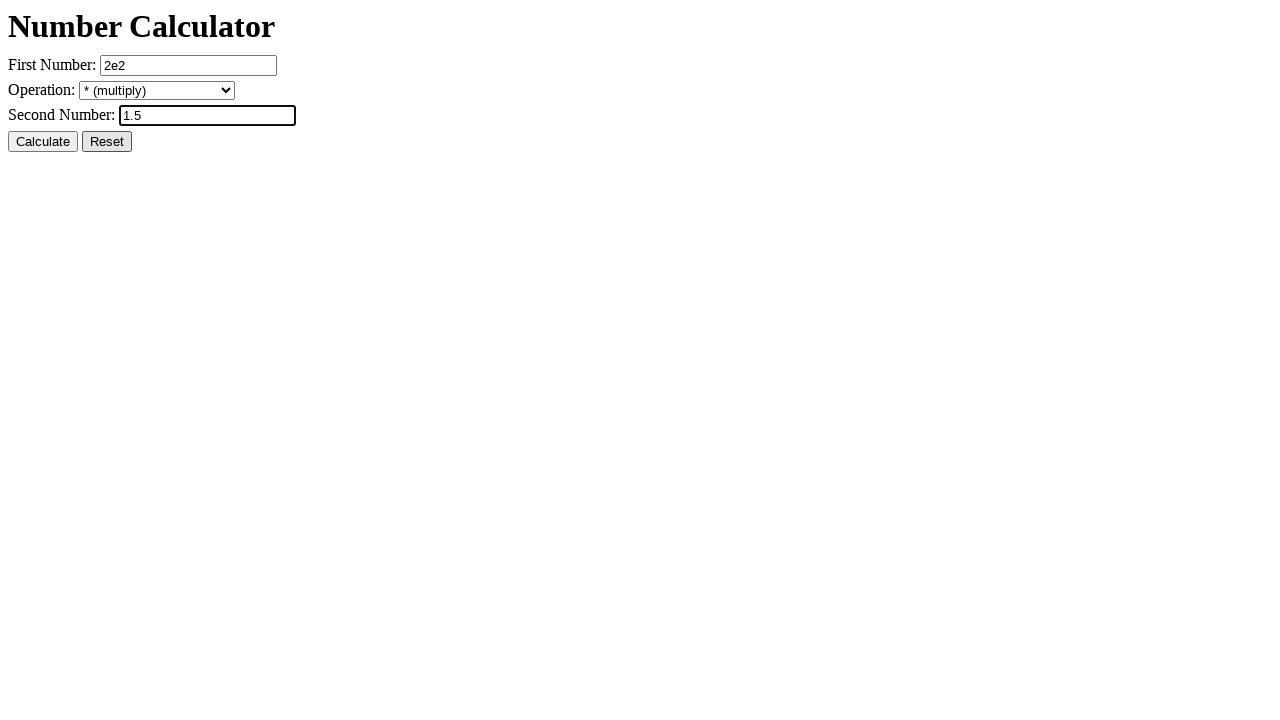

Clicked calculate button at (43, 142) on #calcButton
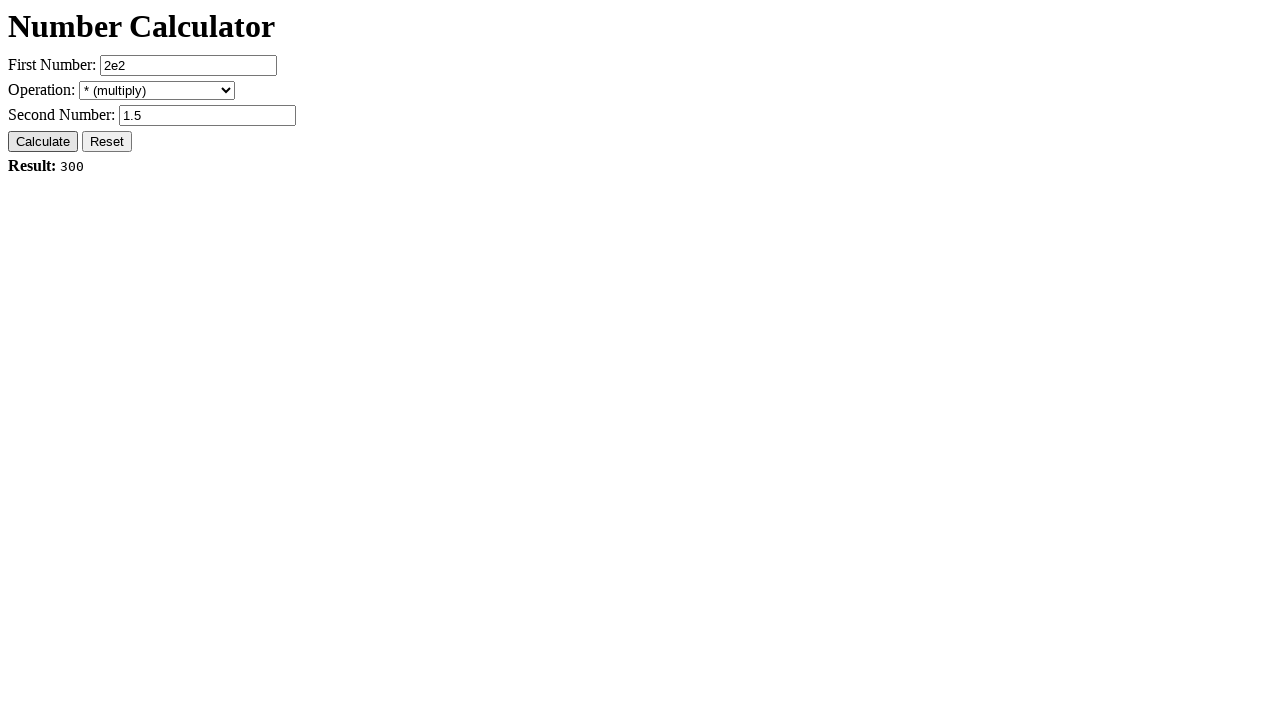

Verified result is 300 (200 * 1.5)
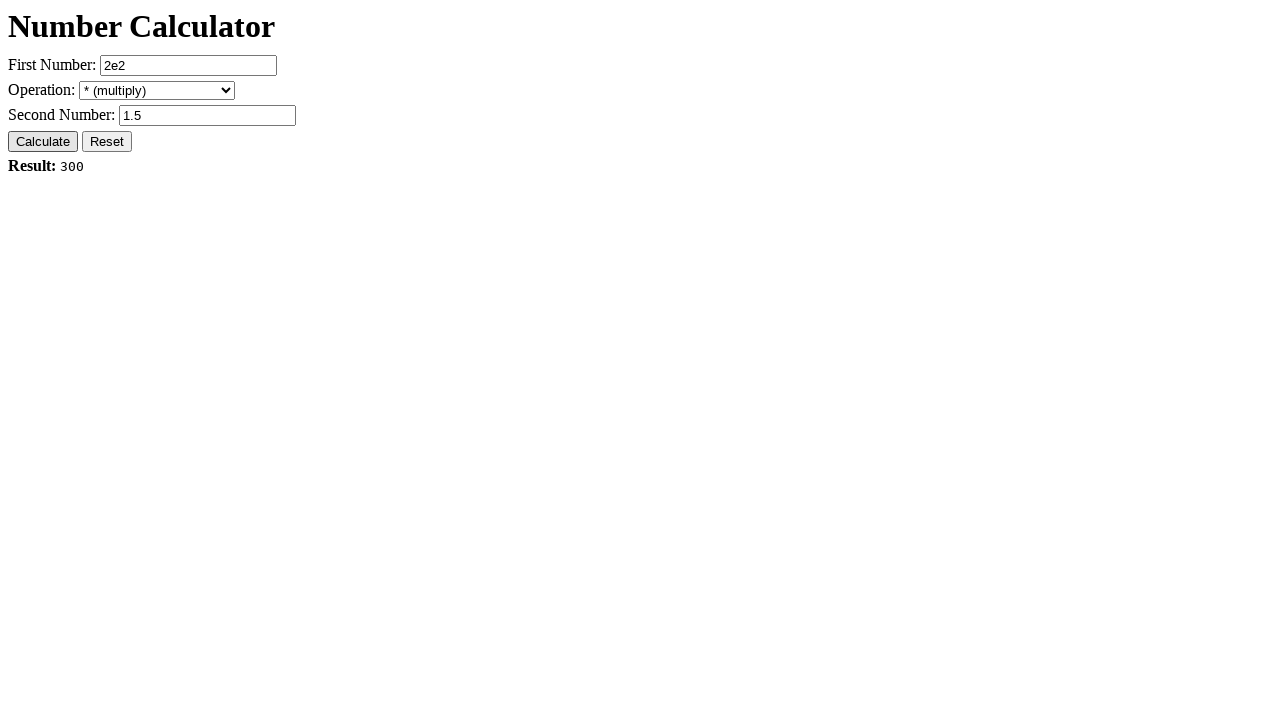

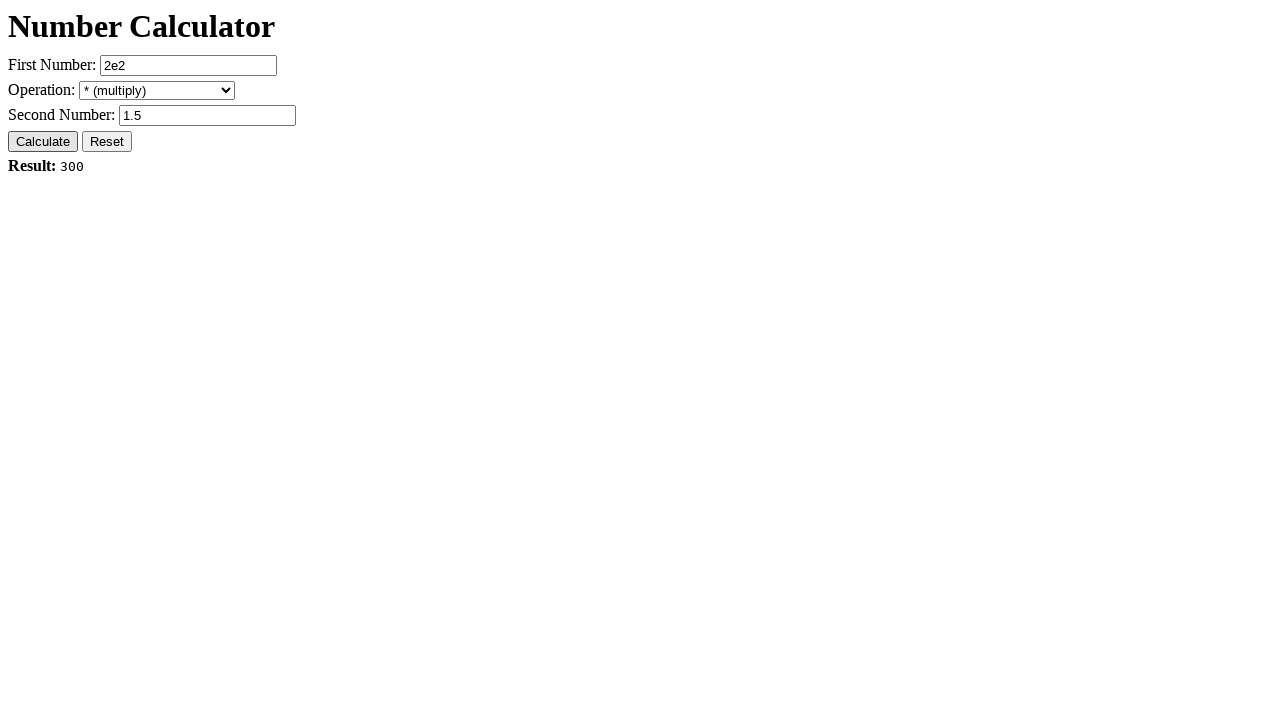